Tests drag and drop functionality on jQuery UI demo page by dragging a draggable element onto a droppable target within an iframe and verifying the drop was successful.

Starting URL: https://www.jqueryui.com/droppable/

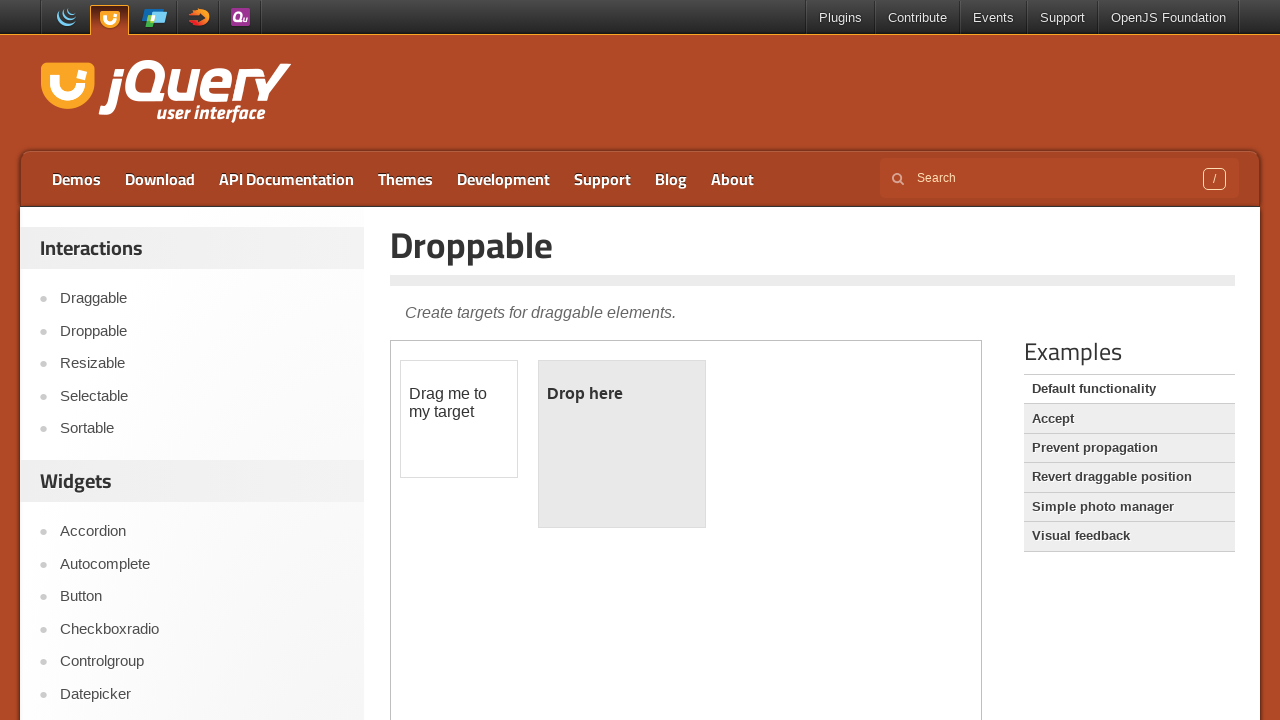

Located the demo iframe
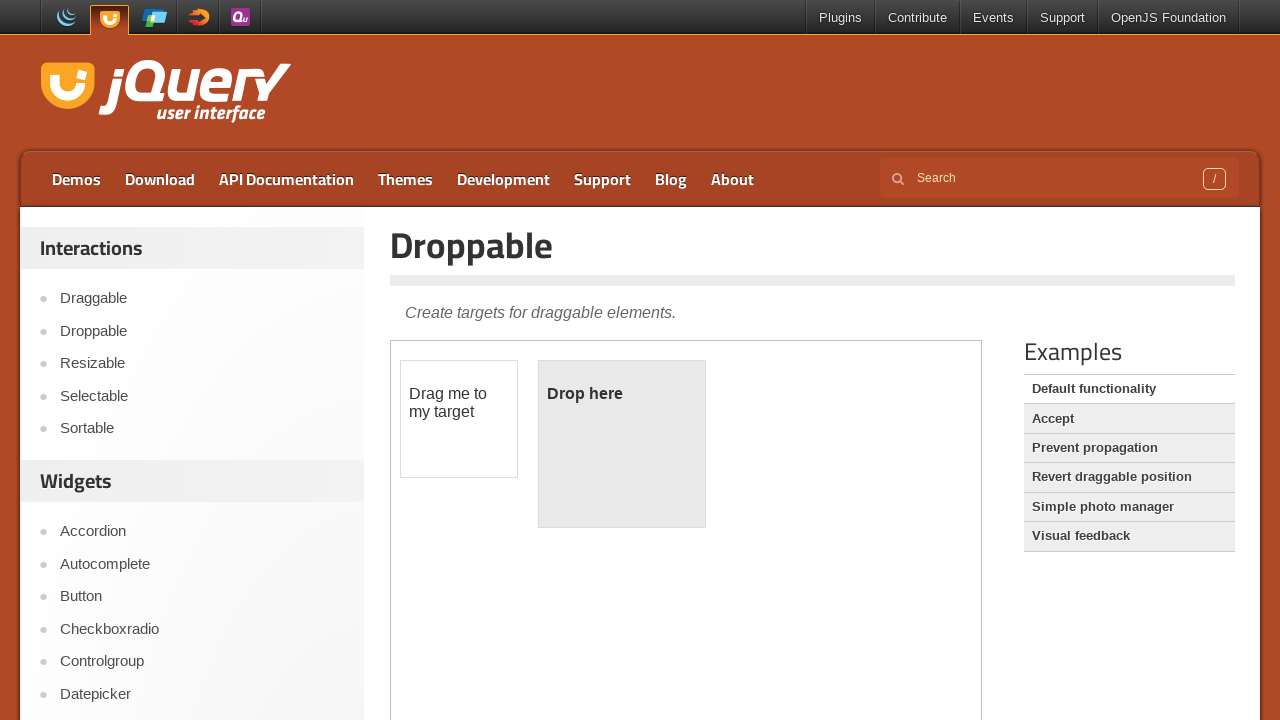

Located the draggable element
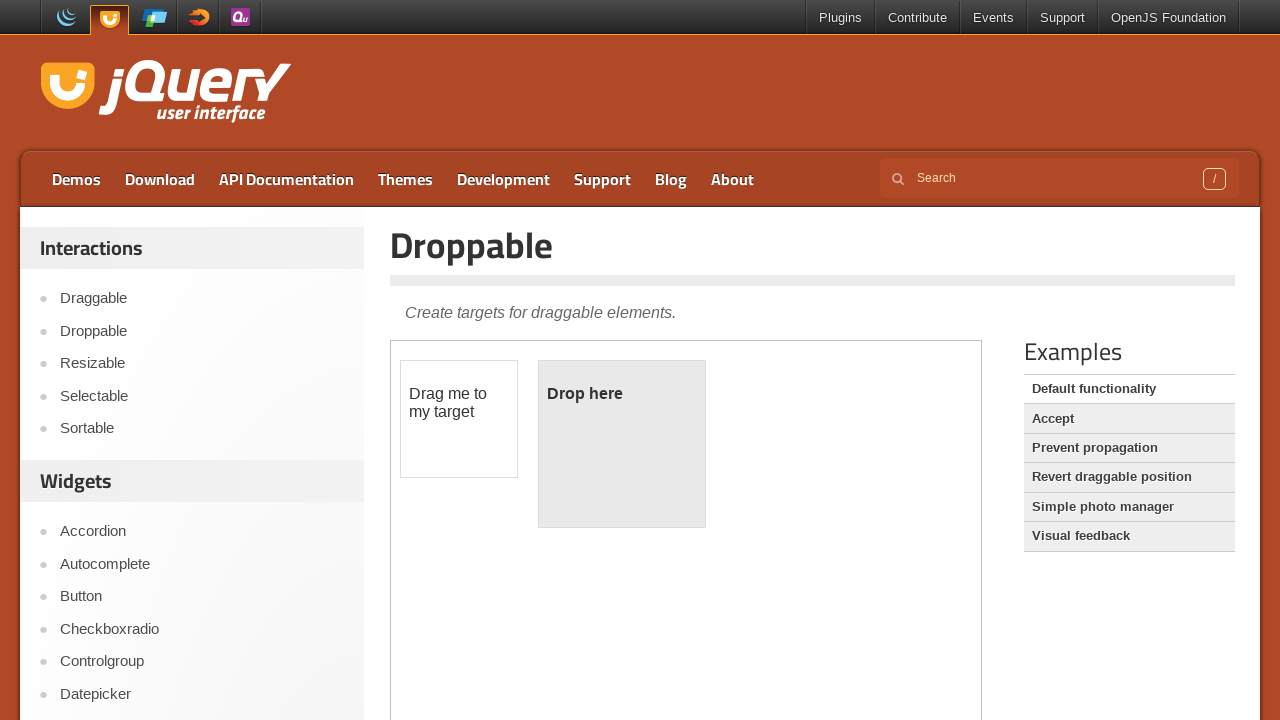

Located the droppable target element
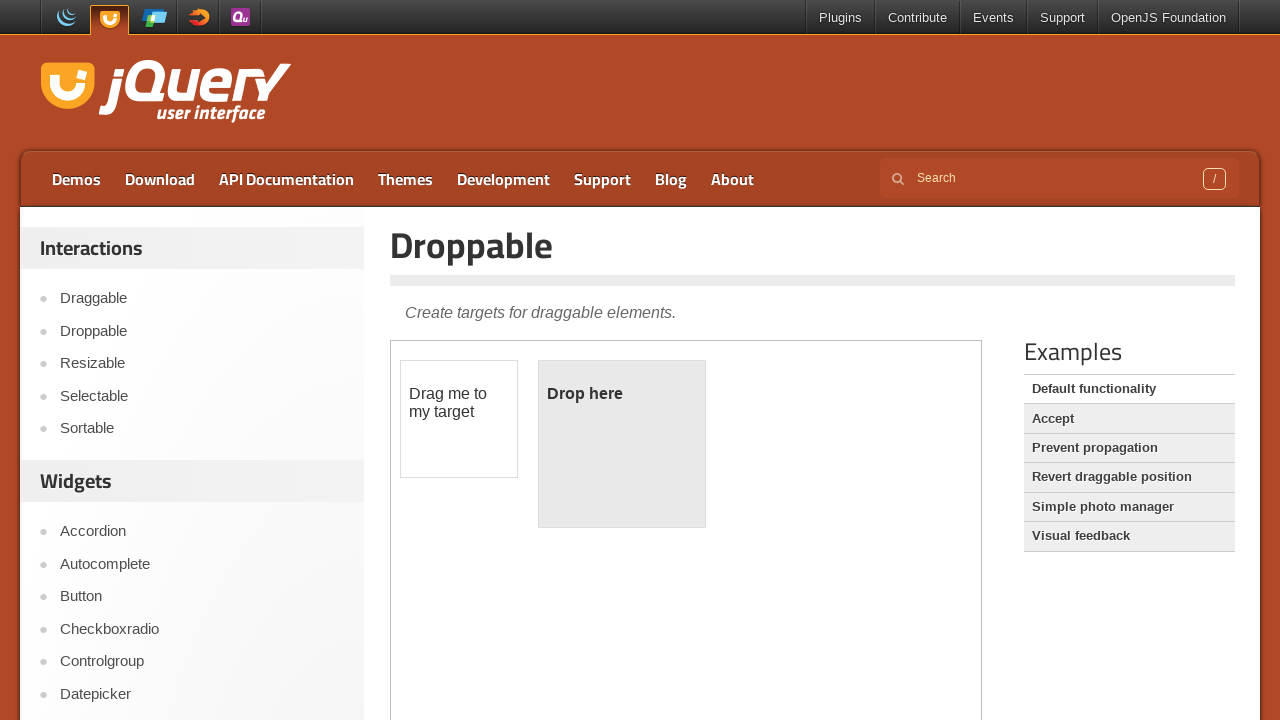

Draggable element became visible
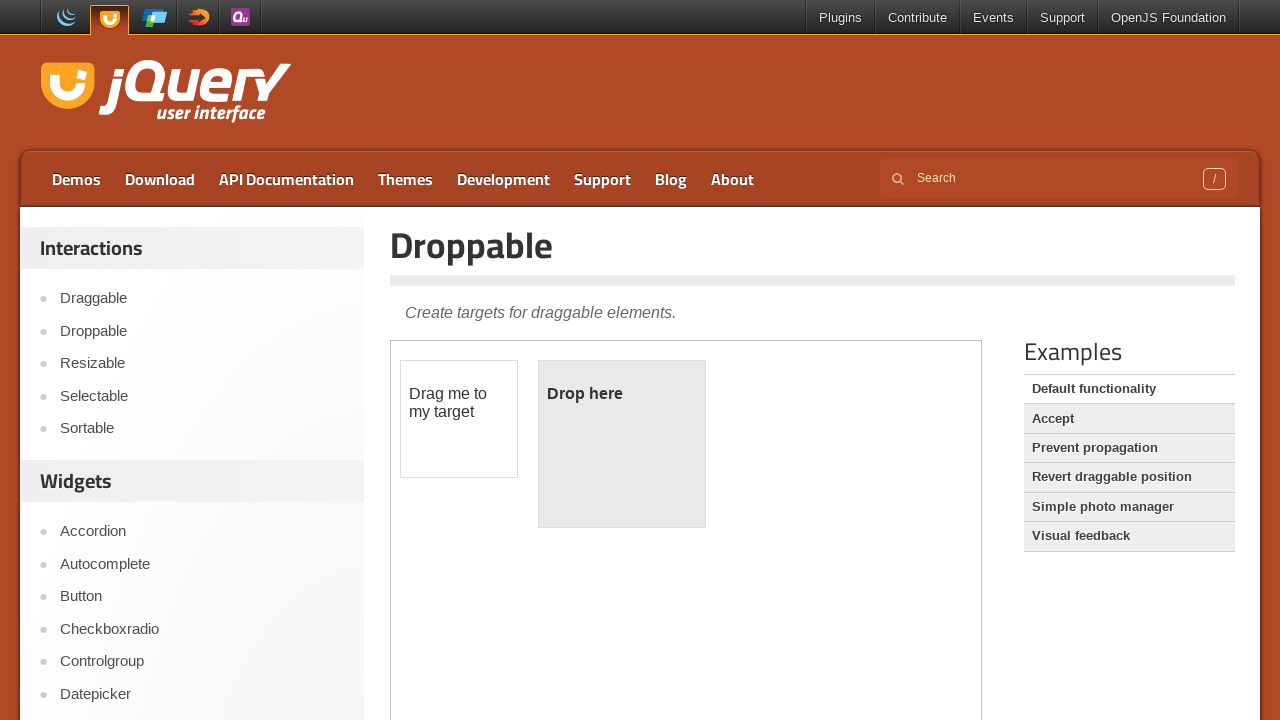

Droppable target element became visible
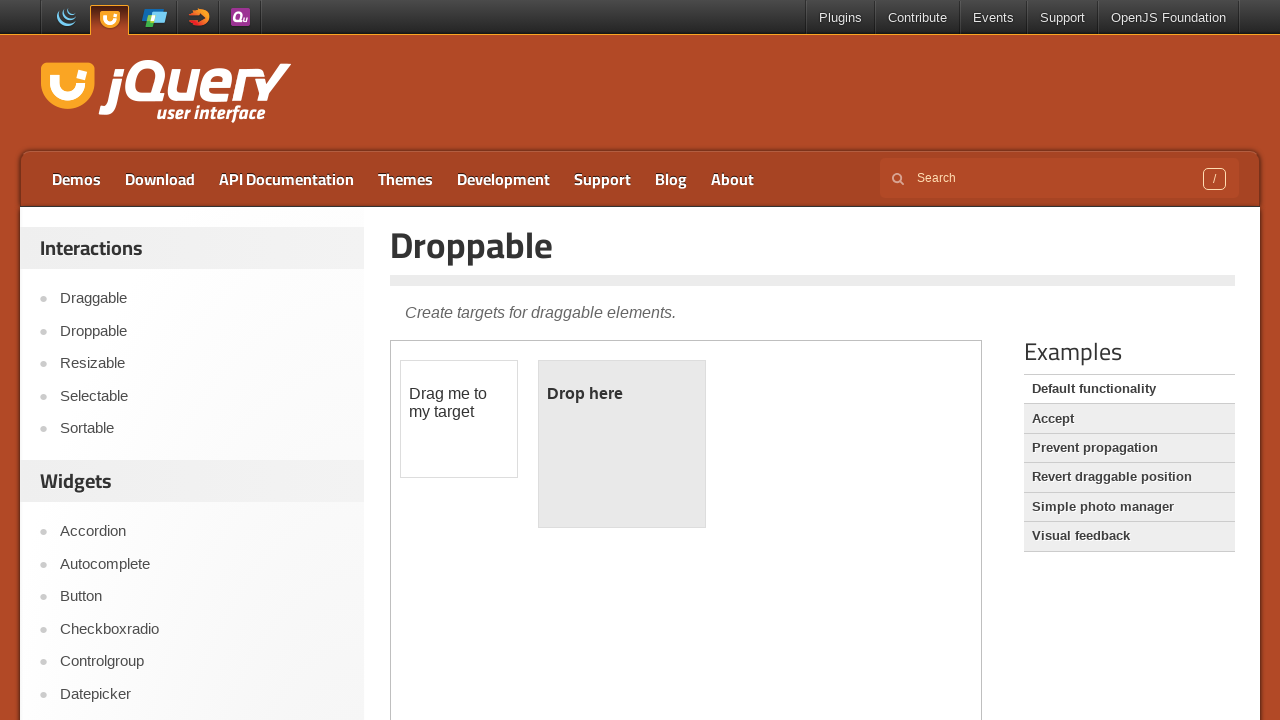

Dragged draggable element onto droppable target at (622, 444)
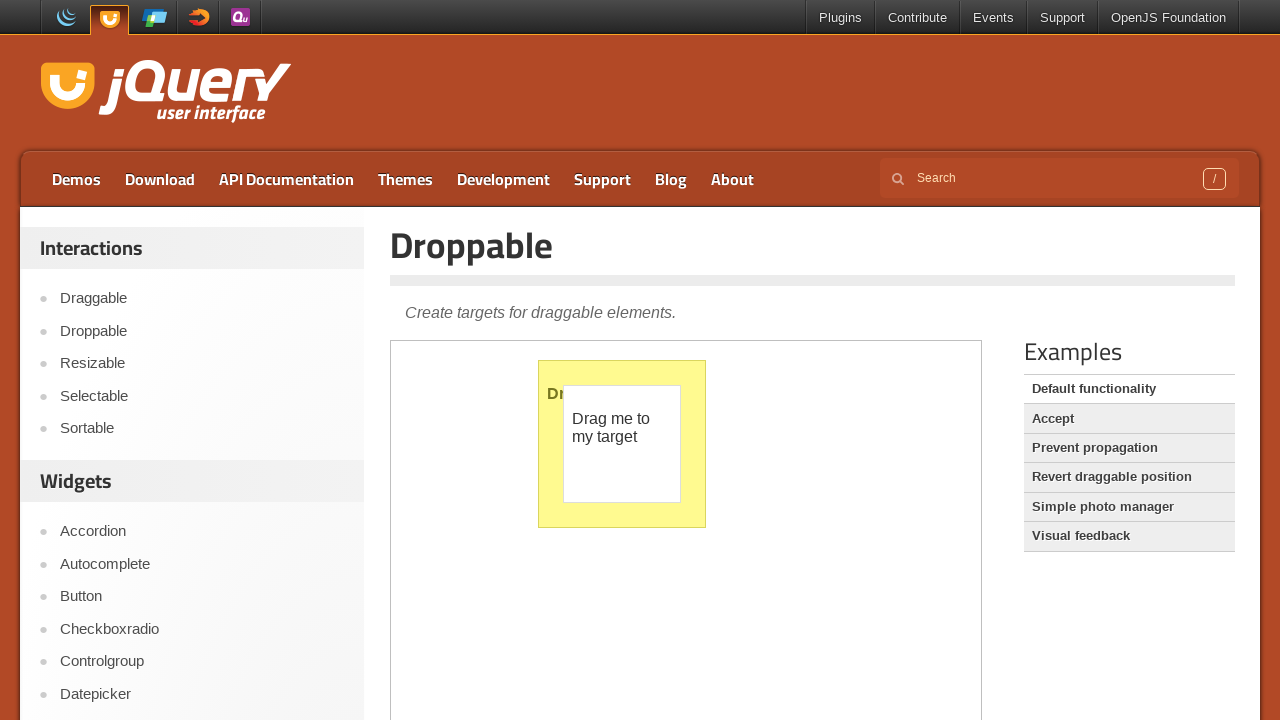

Verified drop was successful - target shows 'Dropped!' text
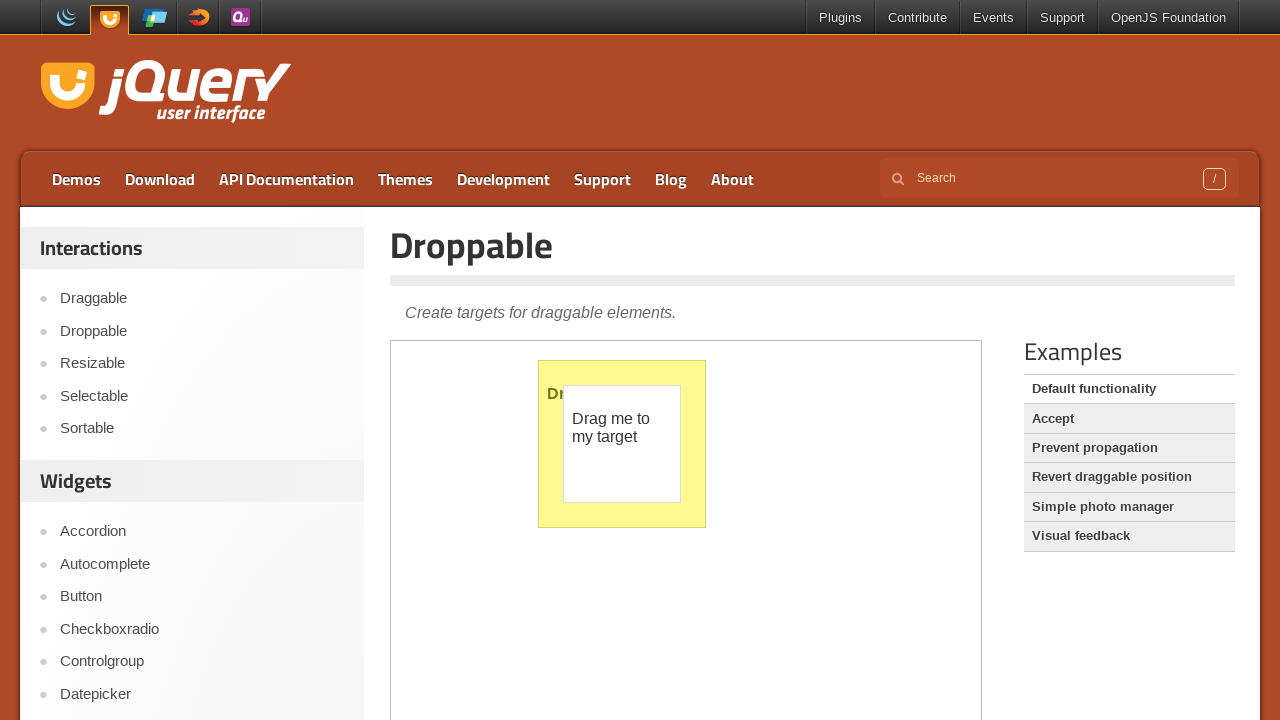

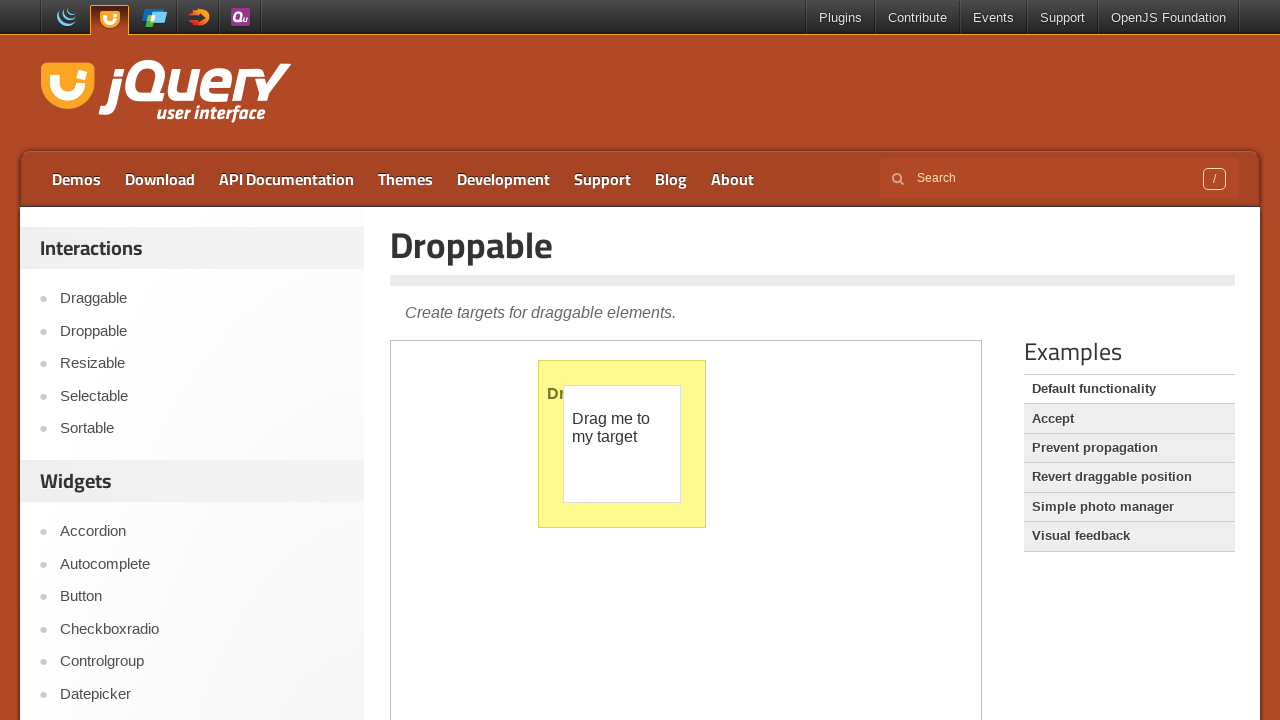